Tests American Airlines homepage by filling in origin and destination airports for flight search

Starting URL: https://www.aa.com/homePage.do

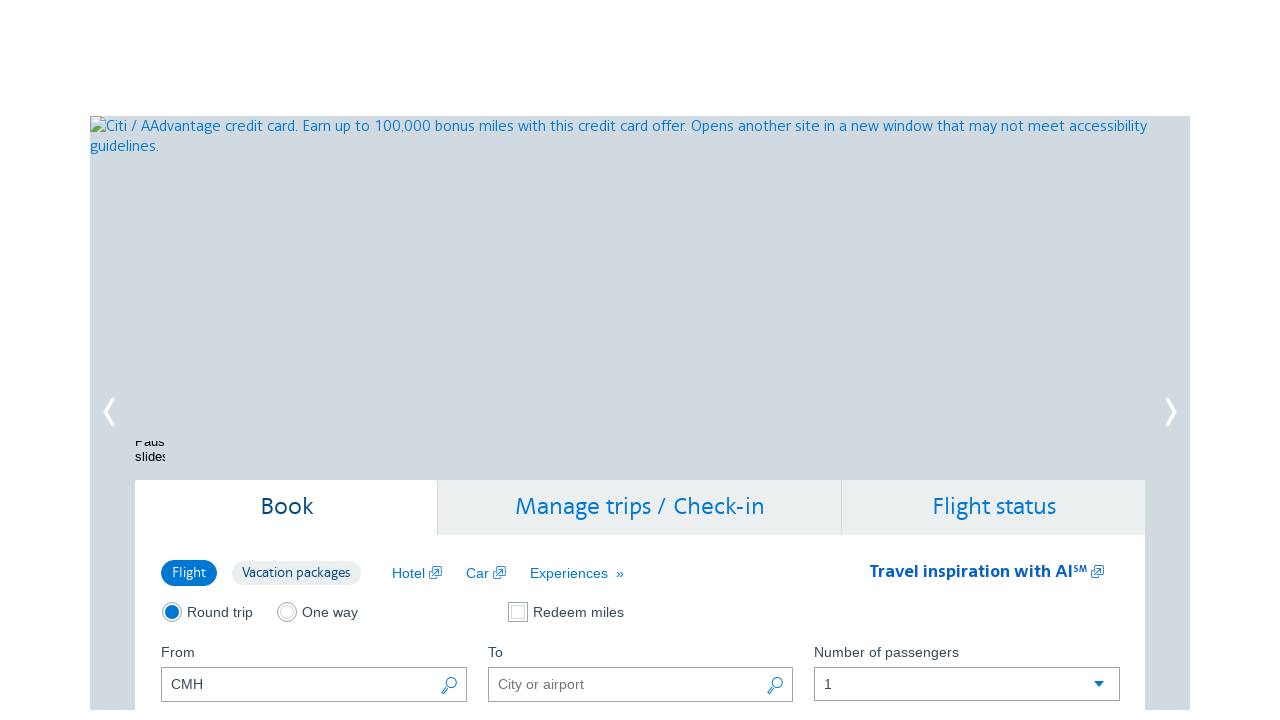

Filled origin airport field with 'LAX' on input[name='originAirport']
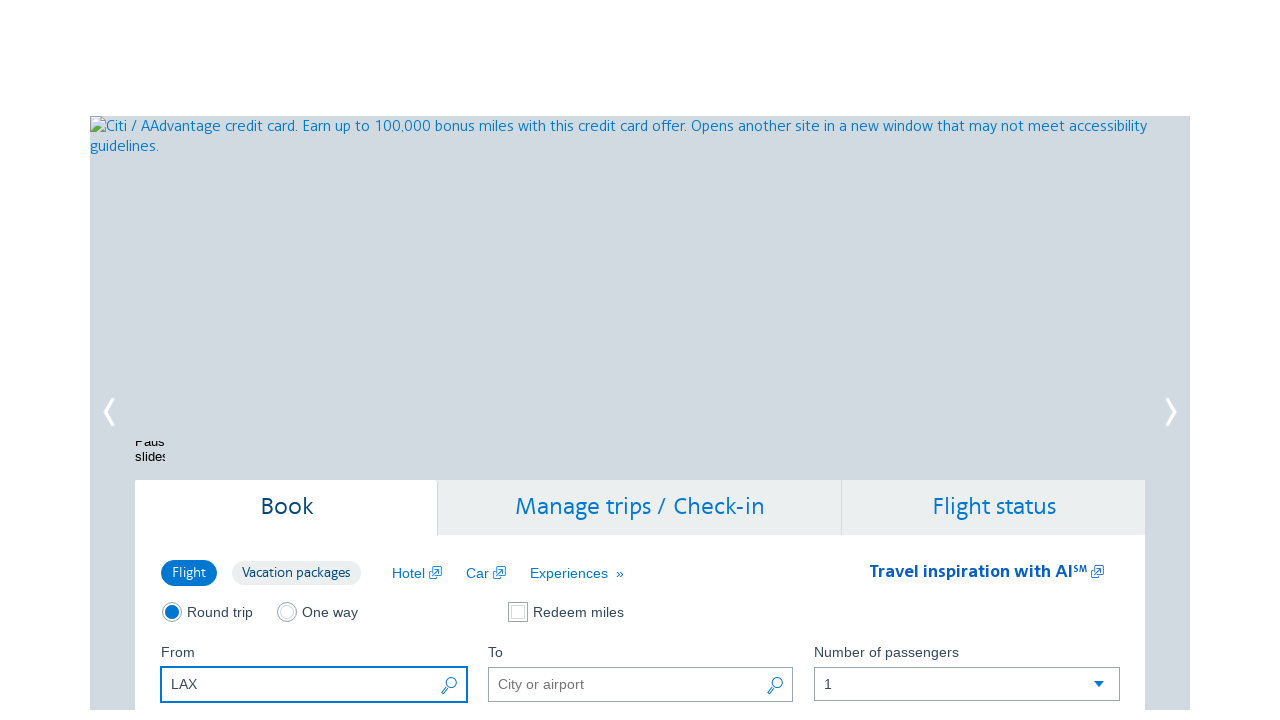

Filled destination airport field with 'JFK' on input[id='reservationFlightSearchForm.destinationAirport']
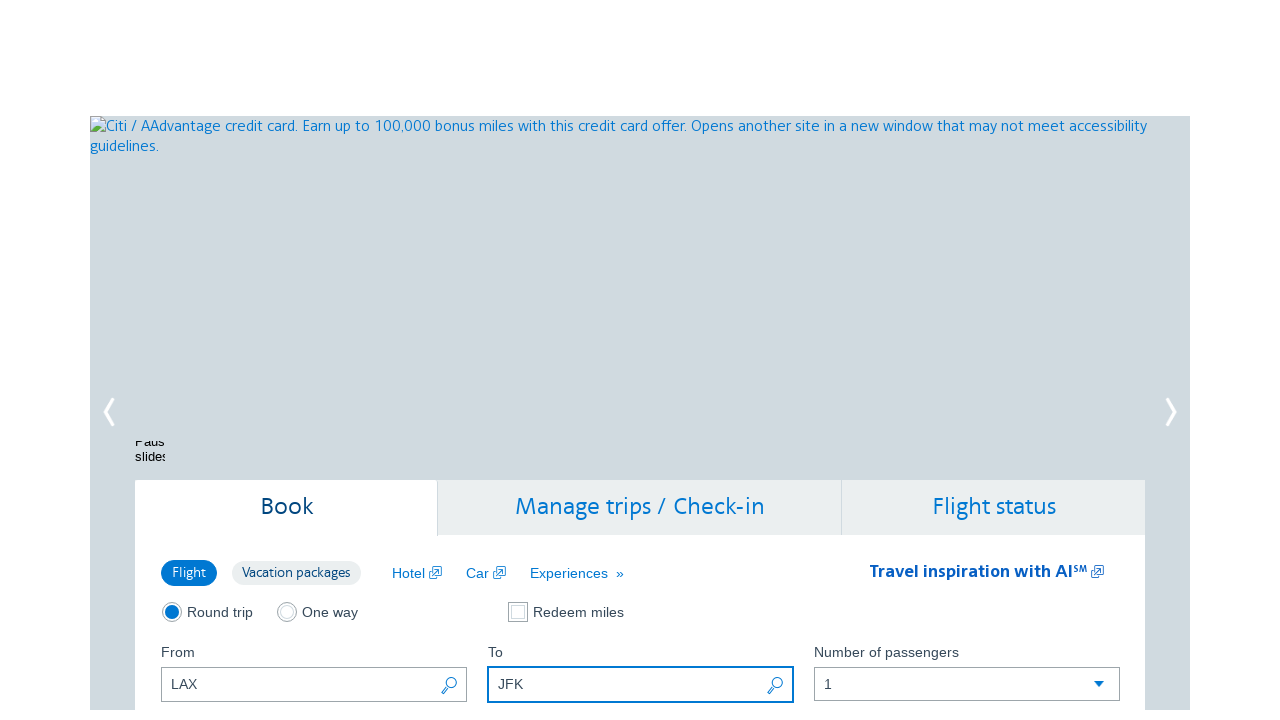

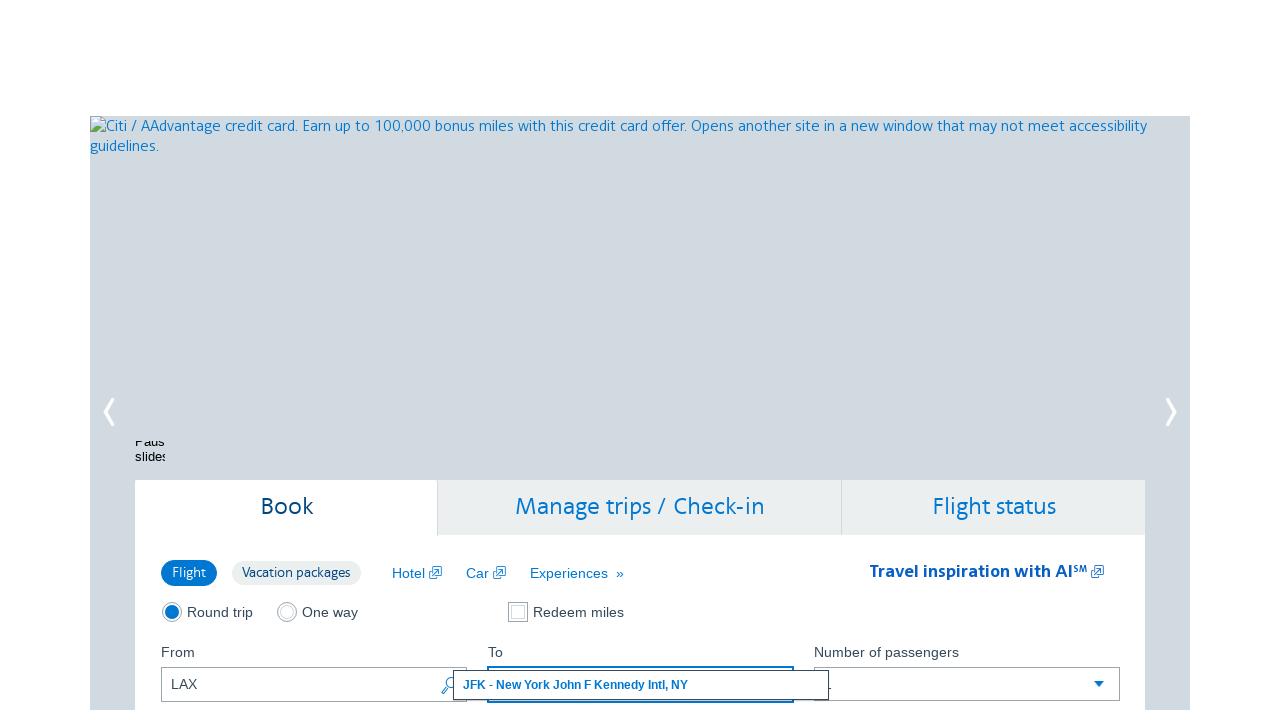